Navigates to a personal website. The script only opens the page without performing any further actions.

Starting URL: https://klaybson.com.br/

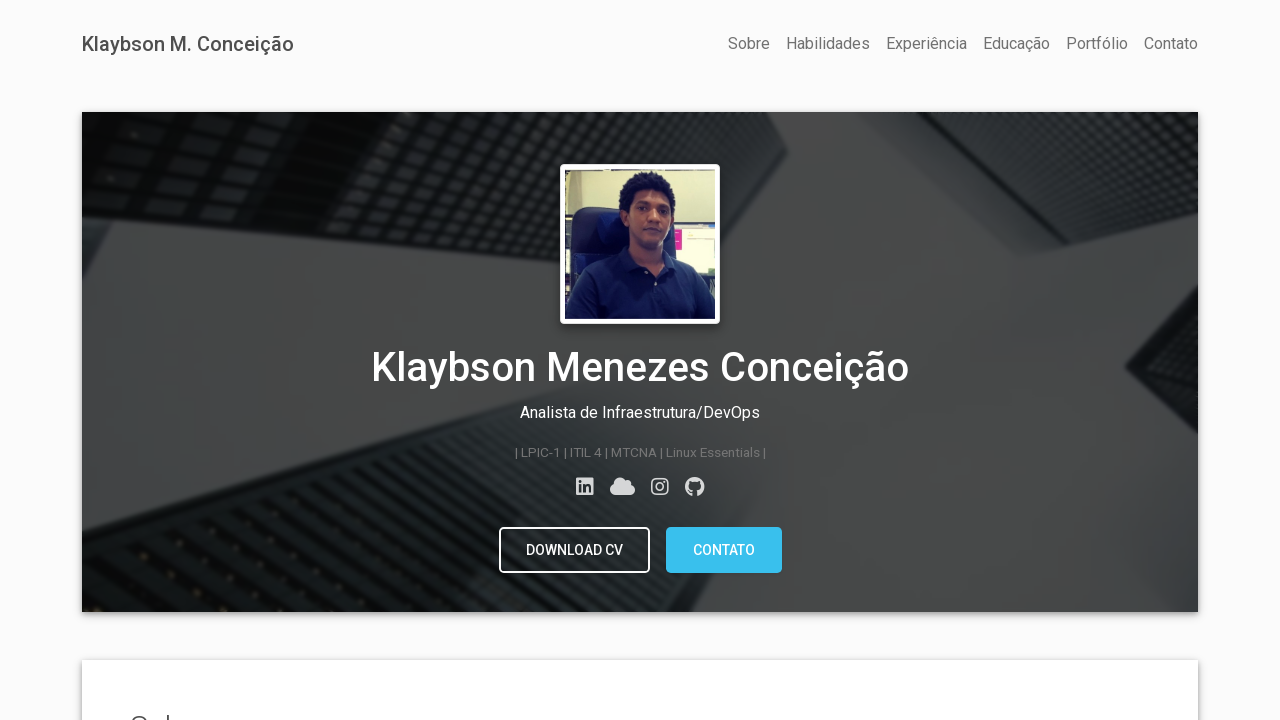

Navigated to https://klaybson.com.br/
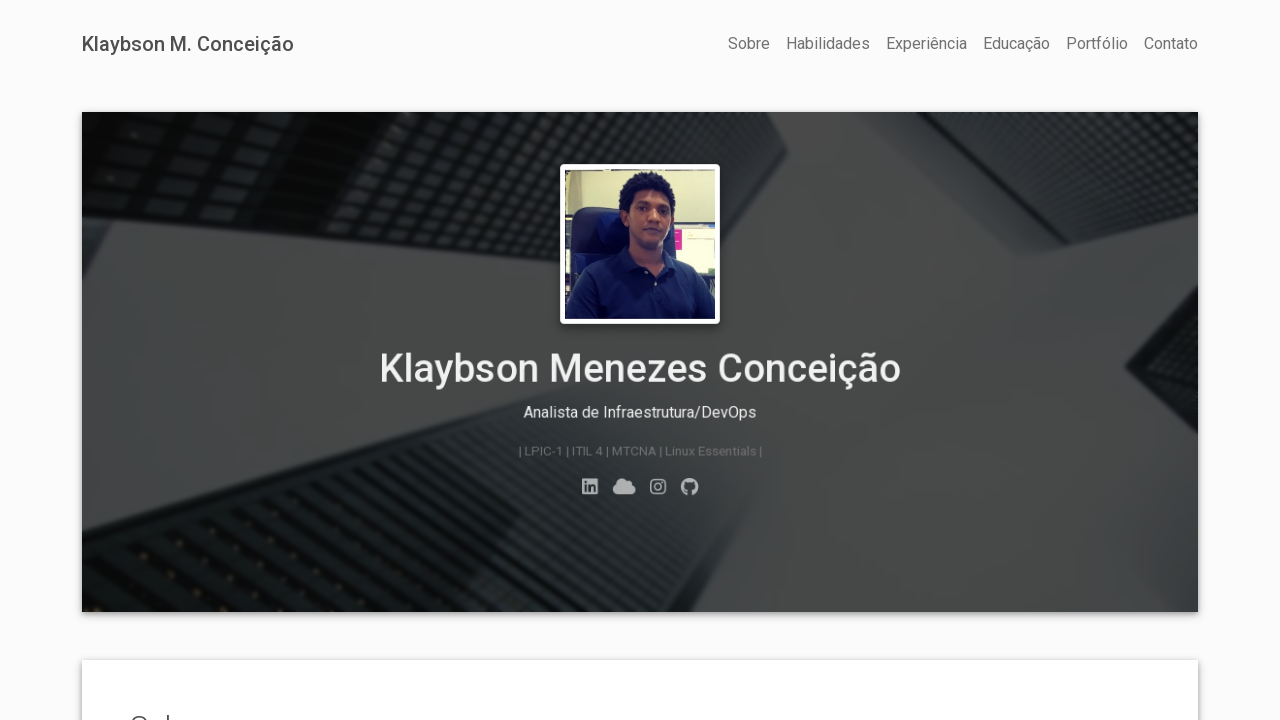

Page fully loaded (domcontentloaded)
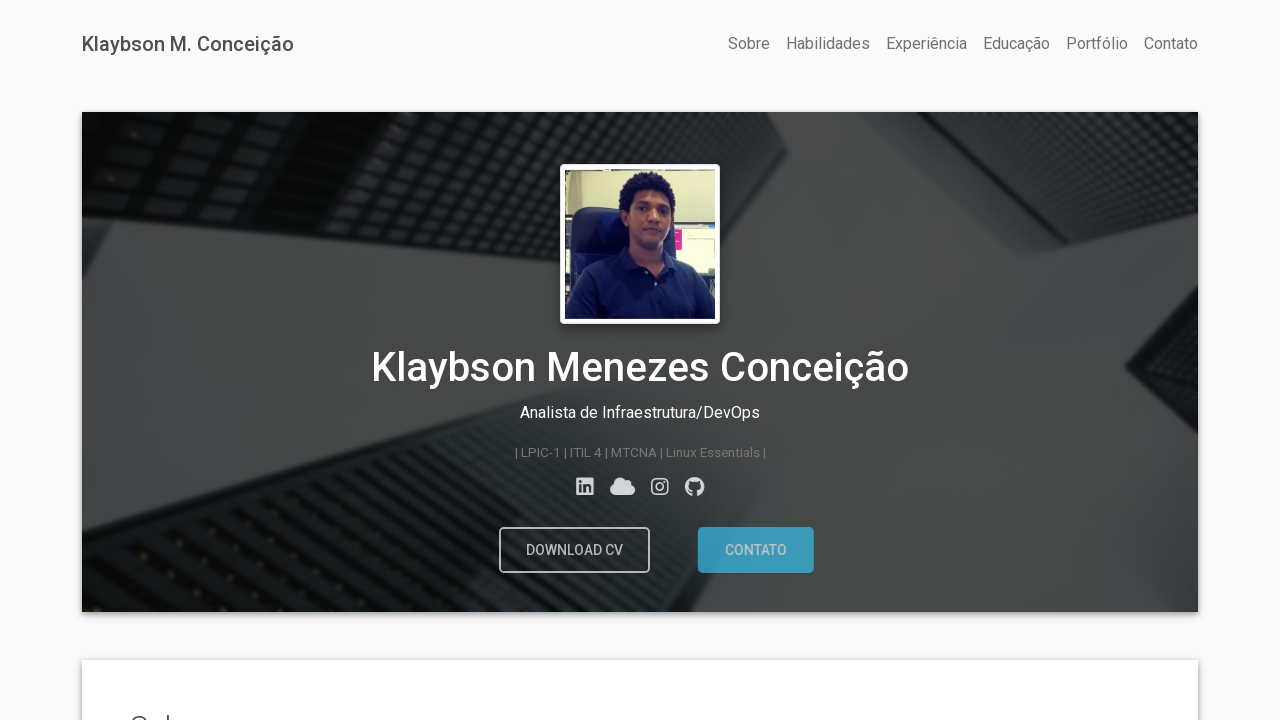

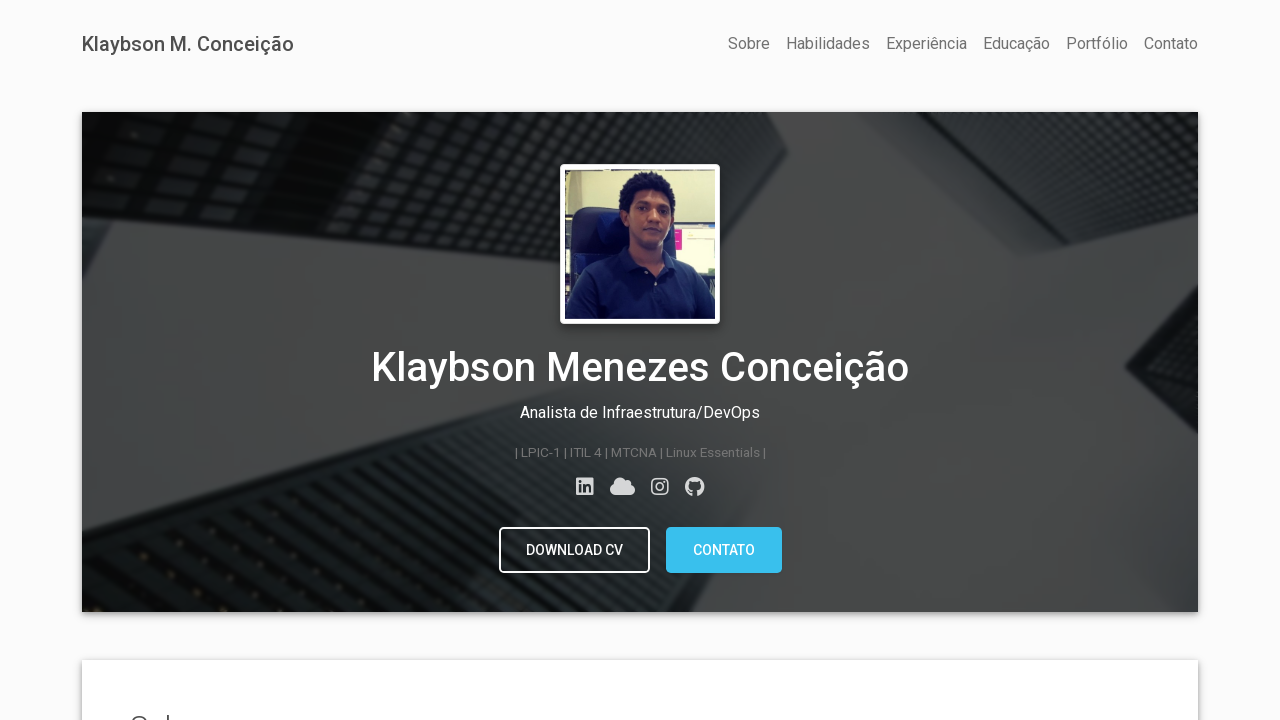